Tests dropdown and select functionality on a practice website by selecting options from a standard select dropdown and interacting with a custom multi-select course dropdown.

Starting URL: https://www.leafground.com/select.xhtml

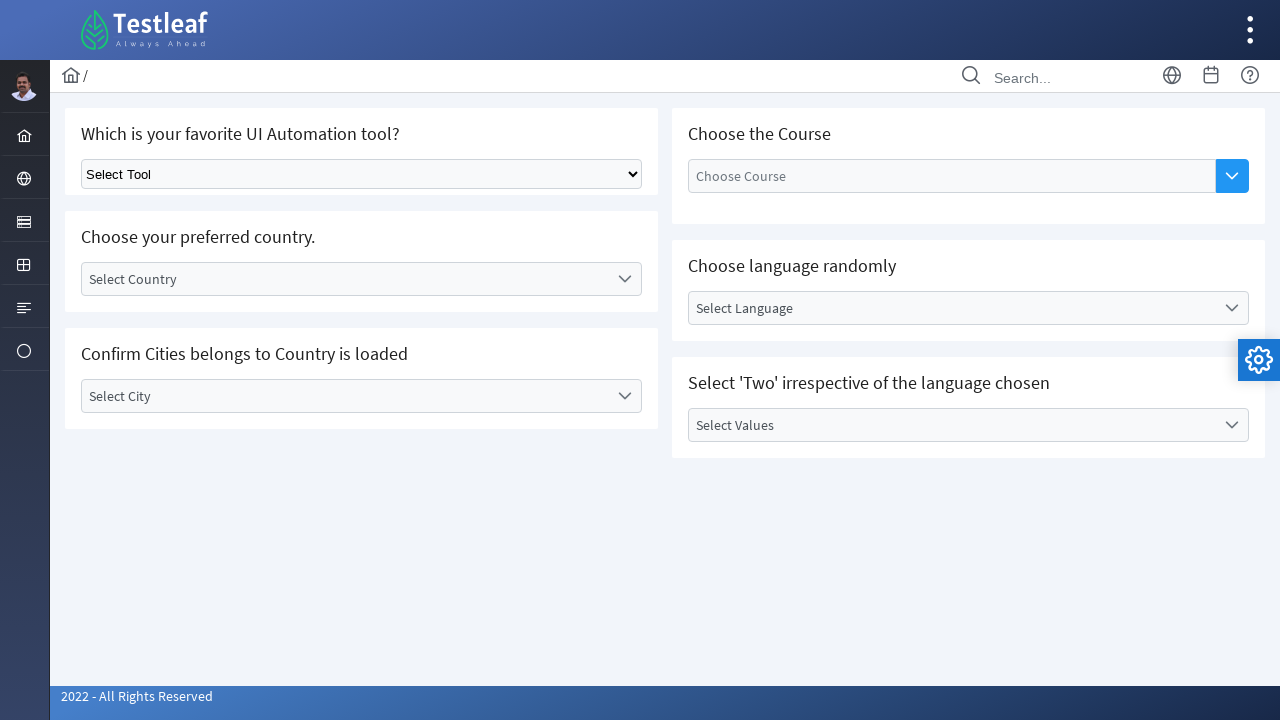

Waited for standard select dropdown to be visible
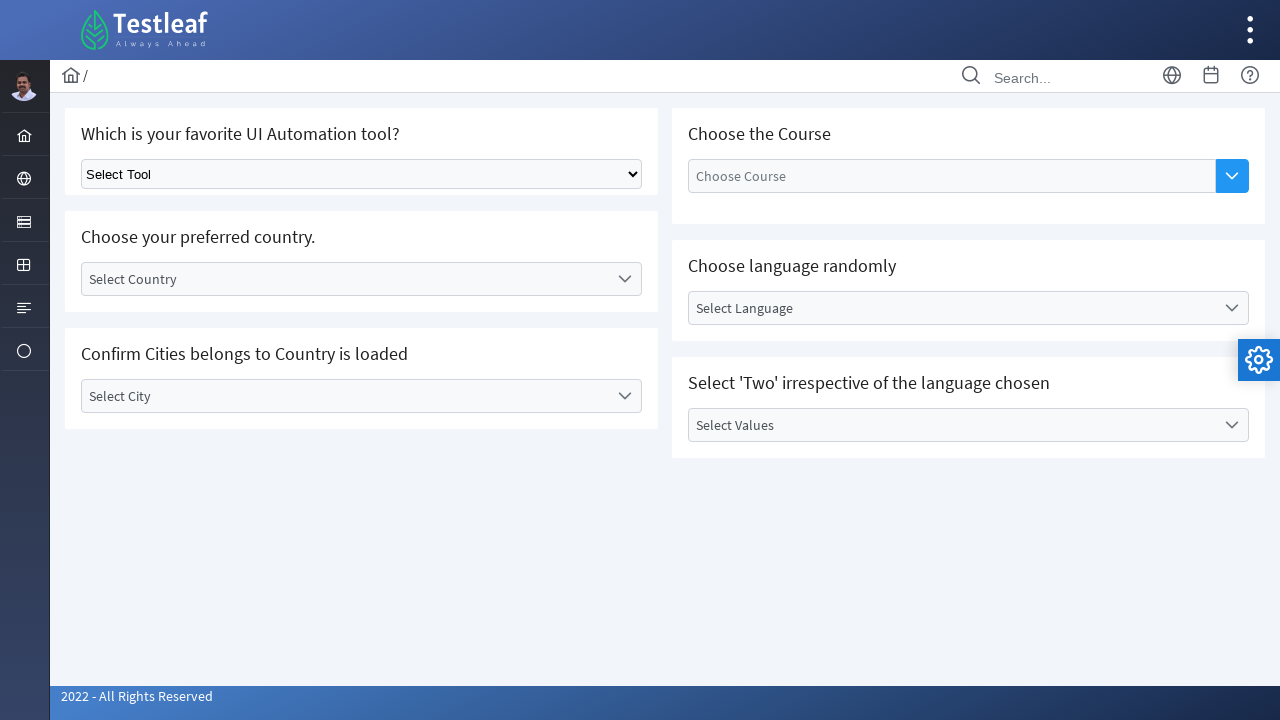

Selected 'Selenium' from the favorite dropdown on select.ui-selectonemenu
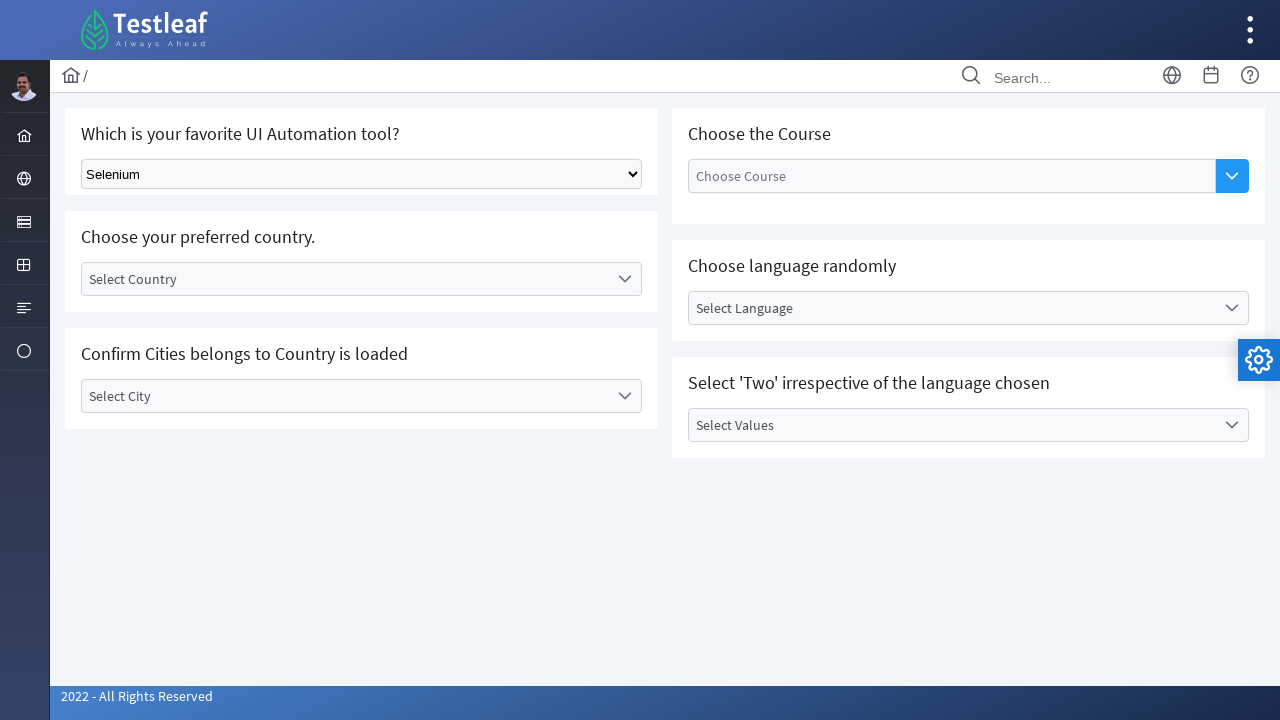

Clicked on the course dropdown button to open it at (1232, 176) on (//h5[text()='Choose the Course']/following::button)[1]
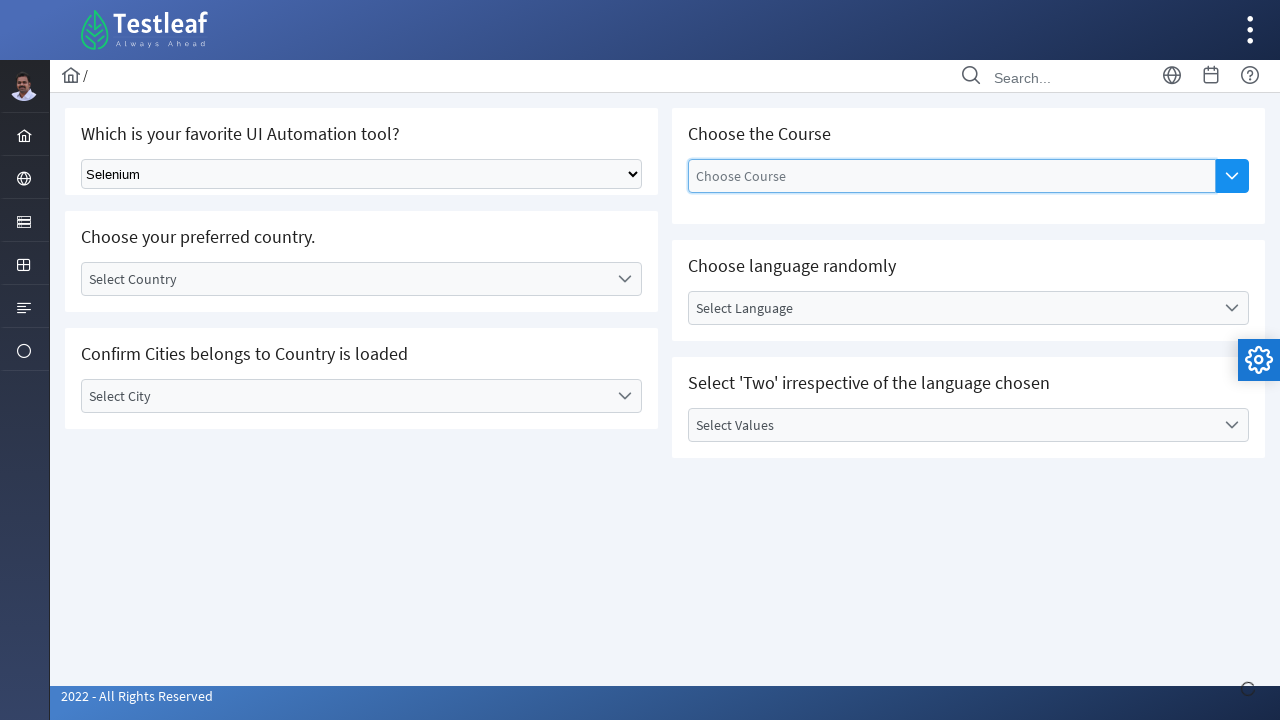

Waited for dropdown options to be clickable
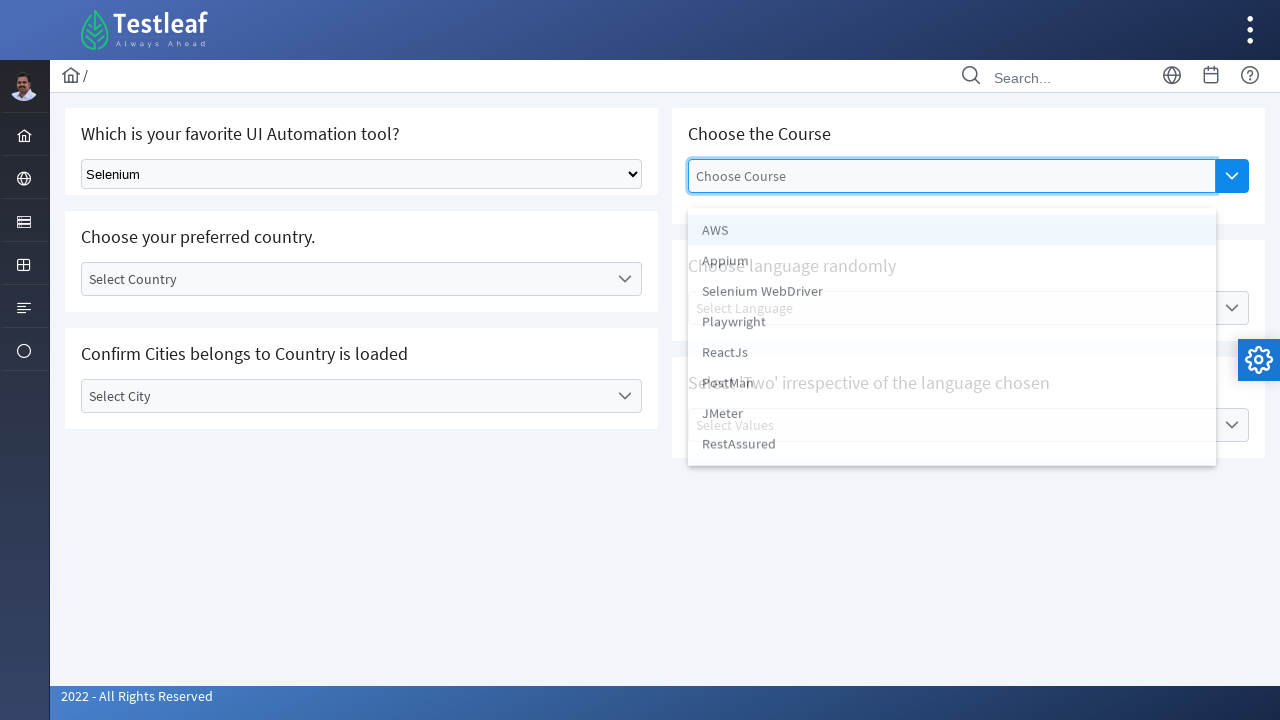

Selected 'RestAssured' from the course dropdown at (952, 455) on xpath=//li[text()='RestAssured']
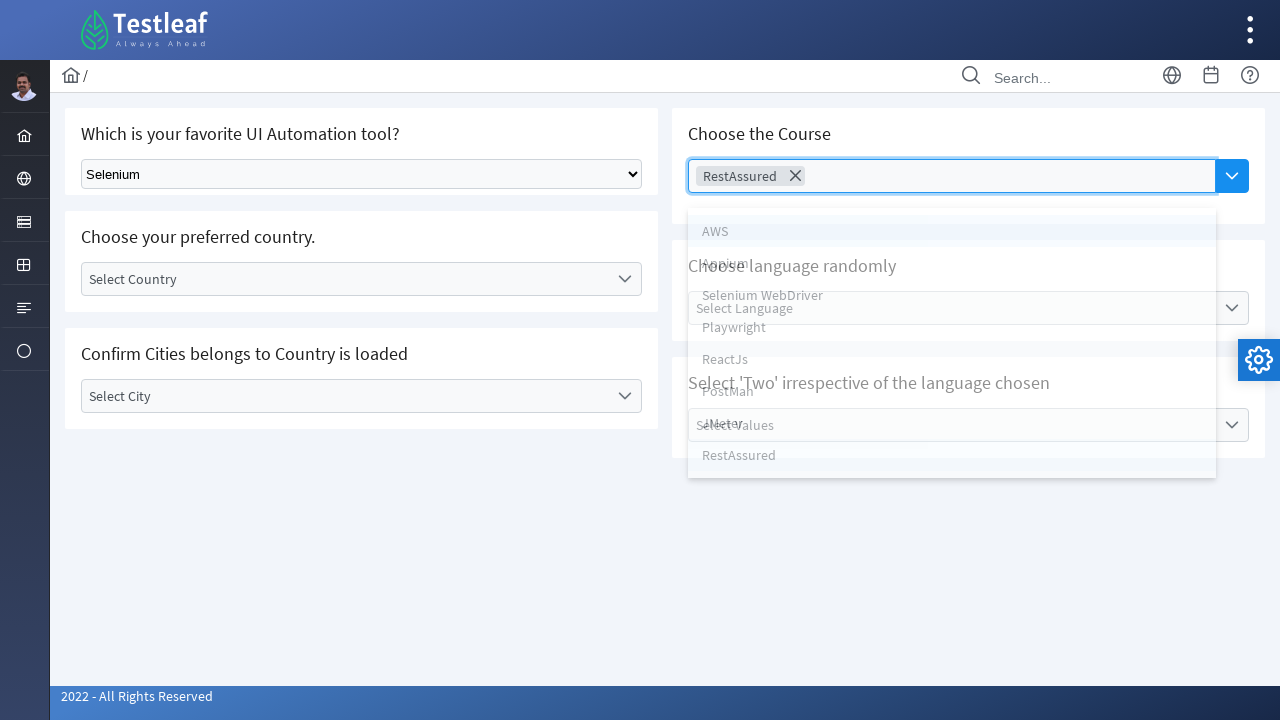

Typed 'AWS' in the dropdown search field
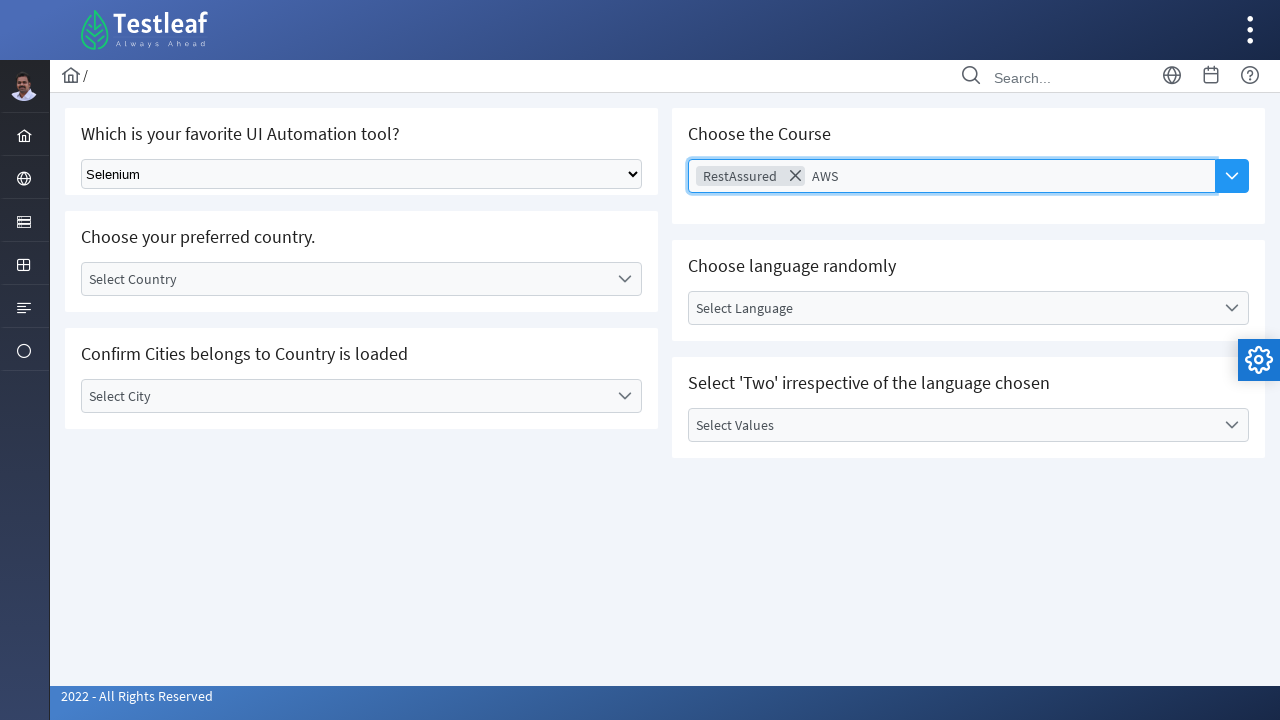

Pressed Enter to confirm AWS selection
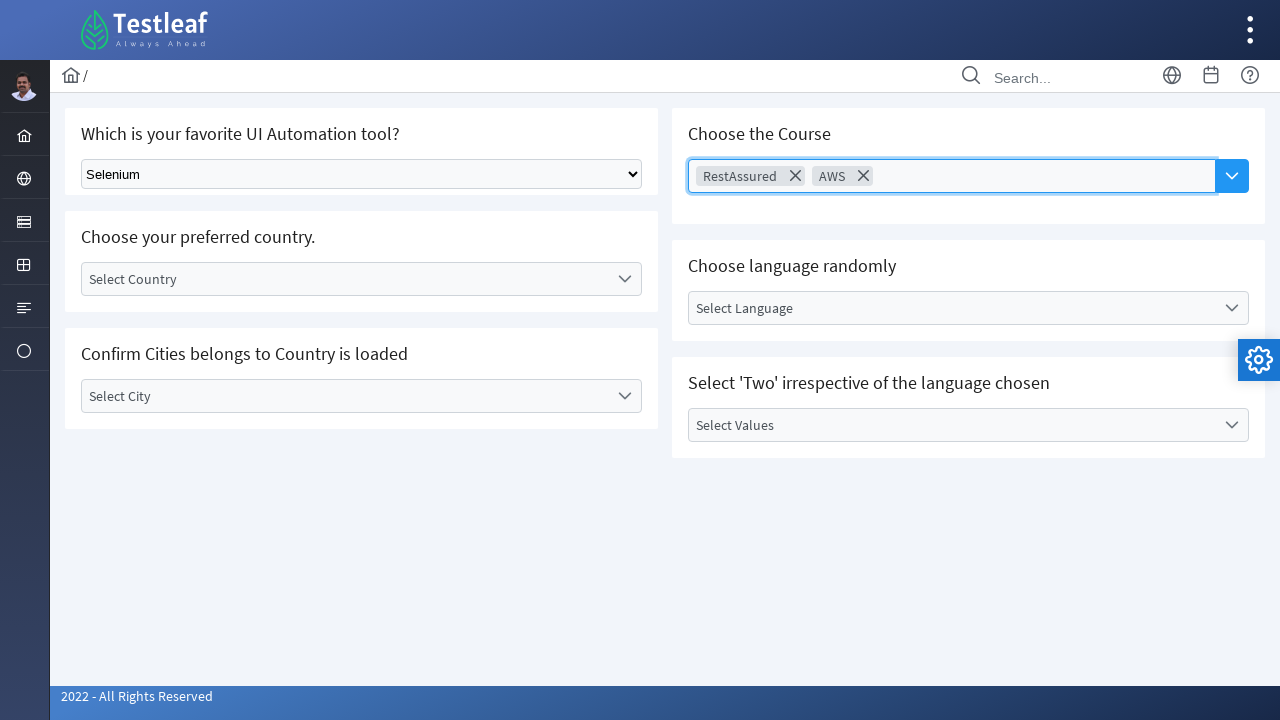

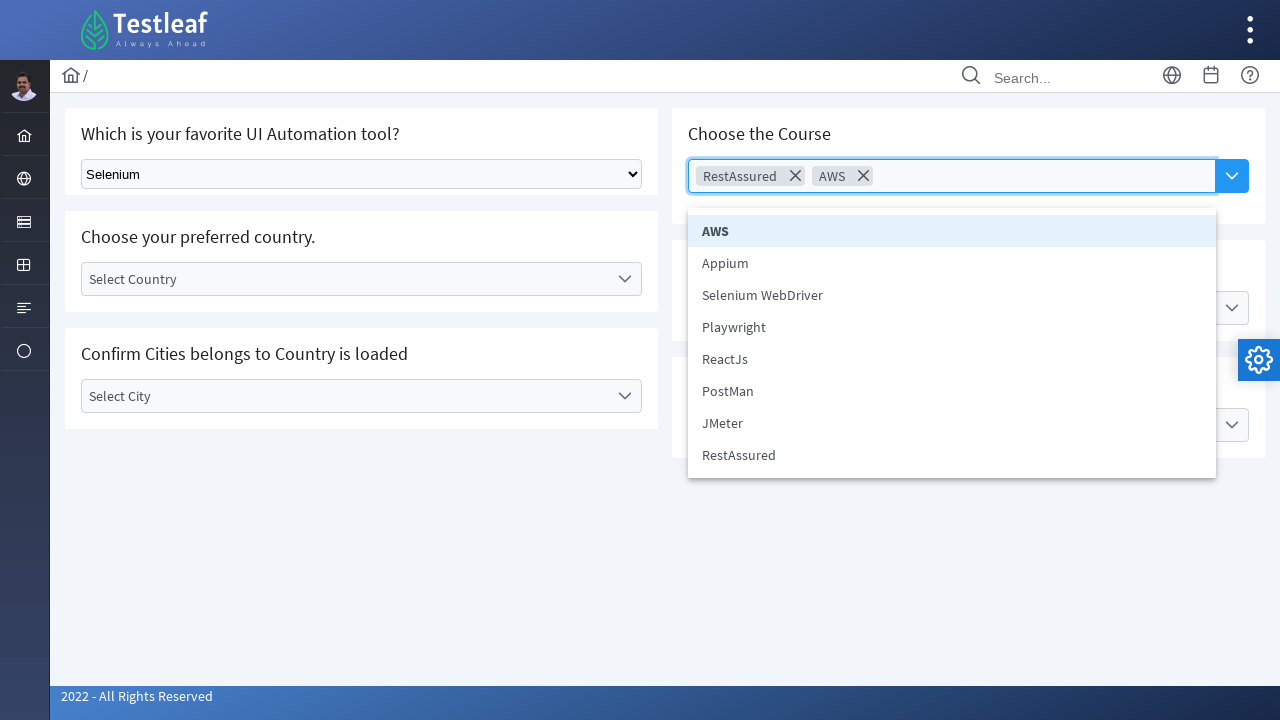